Navigates to API page and checks for the improve documentation button

Starting URL: https://webdriver.io/

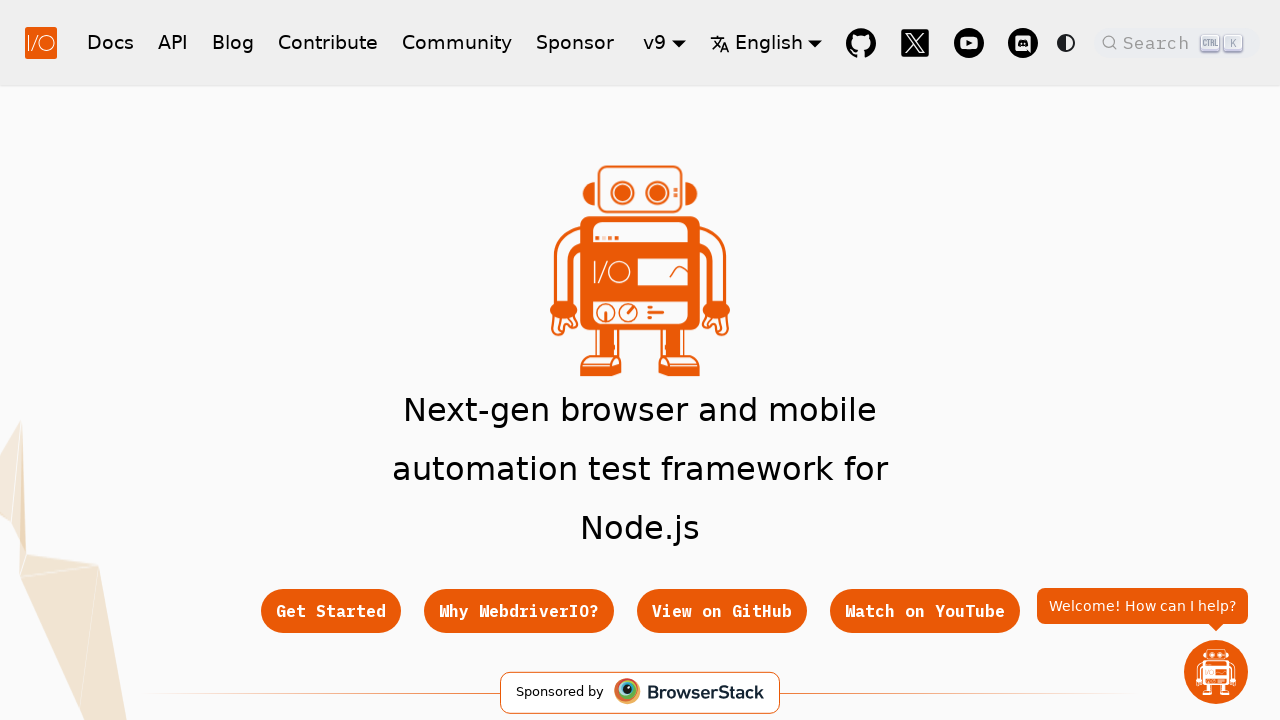

Clicked on the API link in navigation at (173, 42) on a[href='/docs/api']
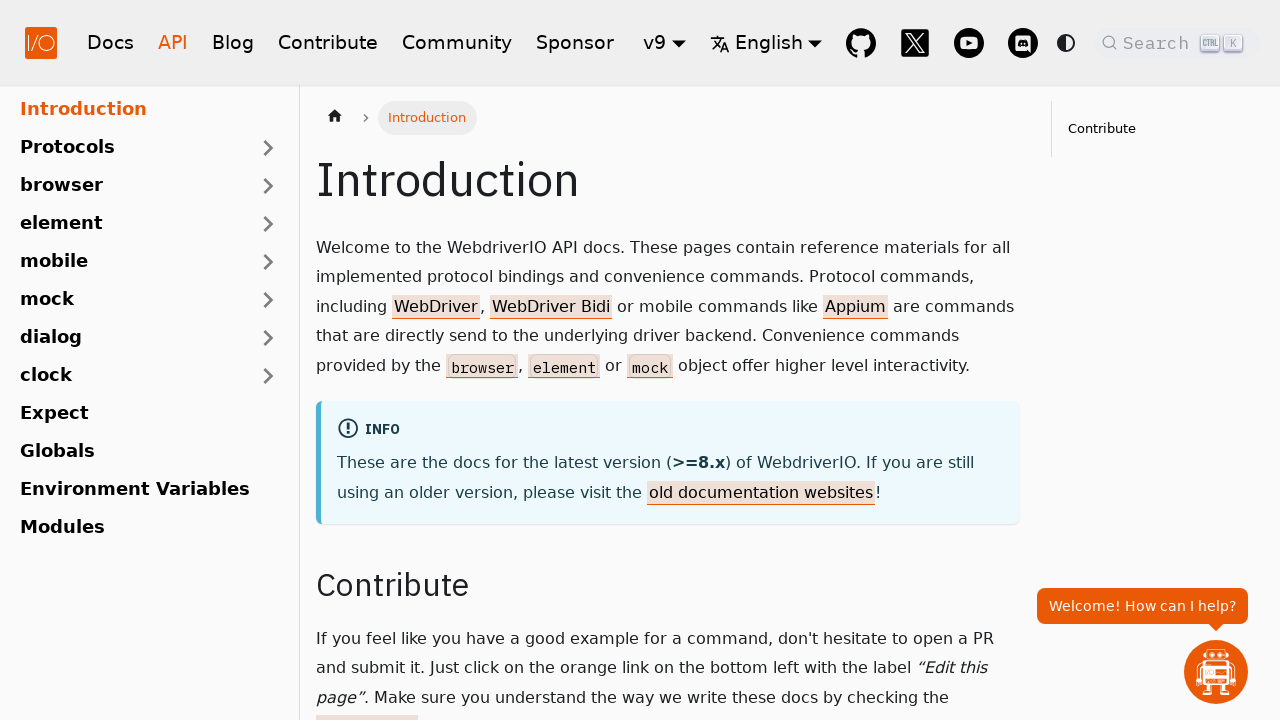

API page loaded and DOM content ready
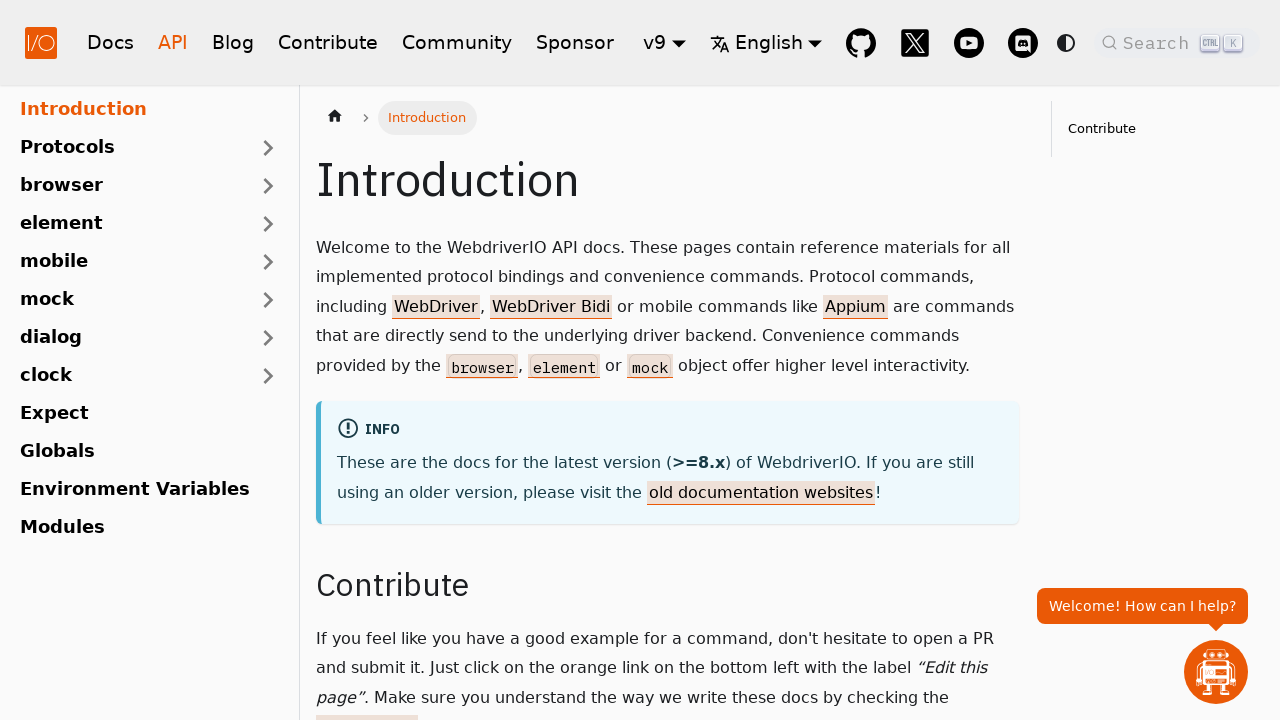

Improve documentation button is visible on API page
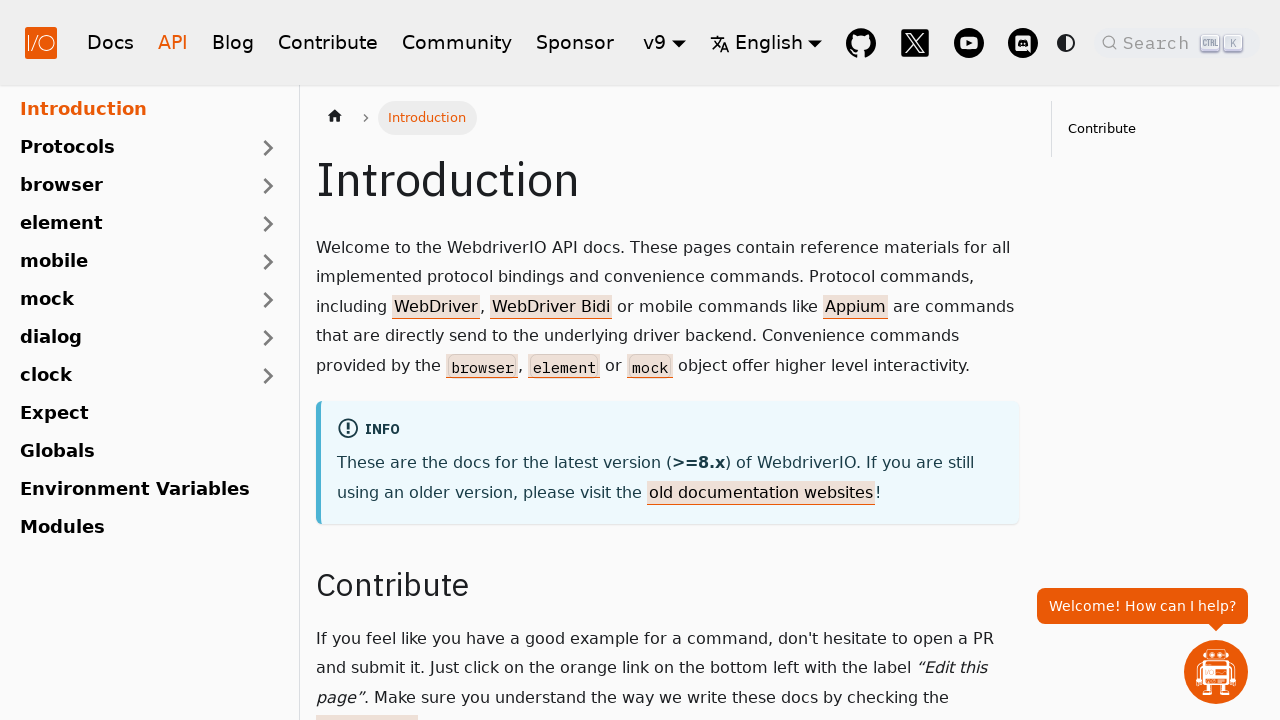

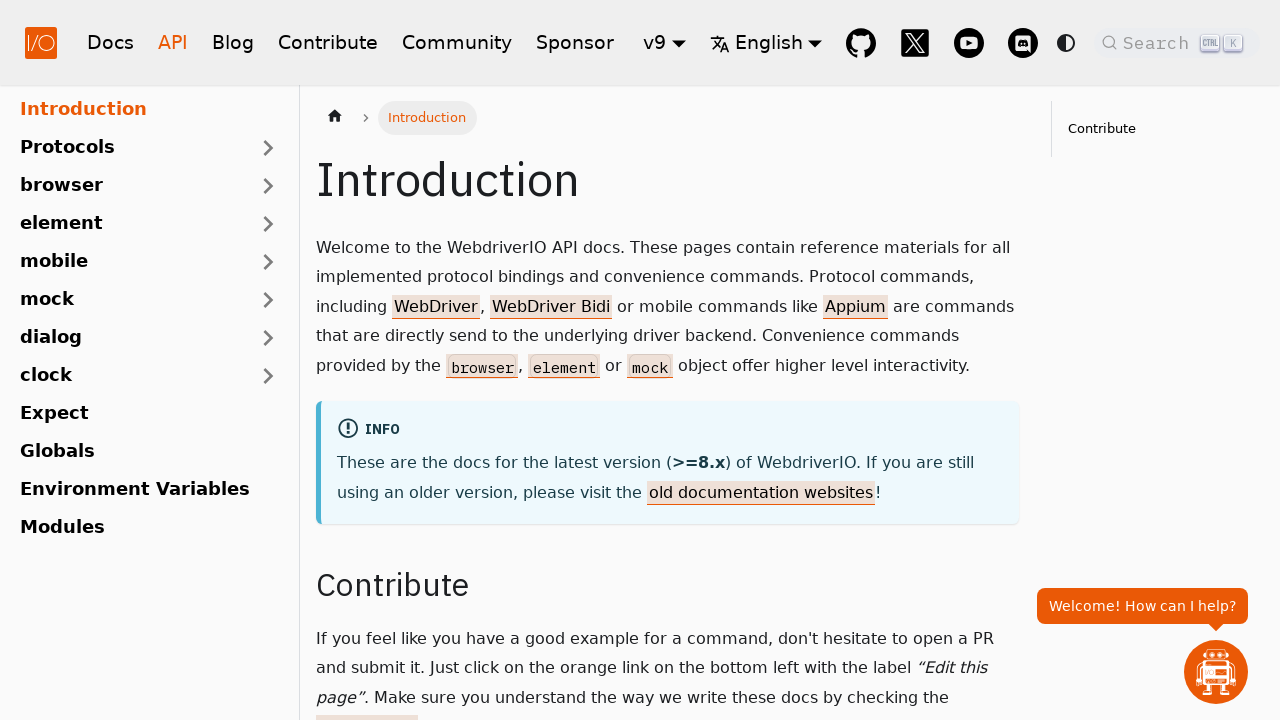